Verifies the OrangeHRM demo page loads correctly by checking the URL contains expected text and the page title equals 'OrangeHRM'

Starting URL: https://opensource-demo.orangehrmlive.com/

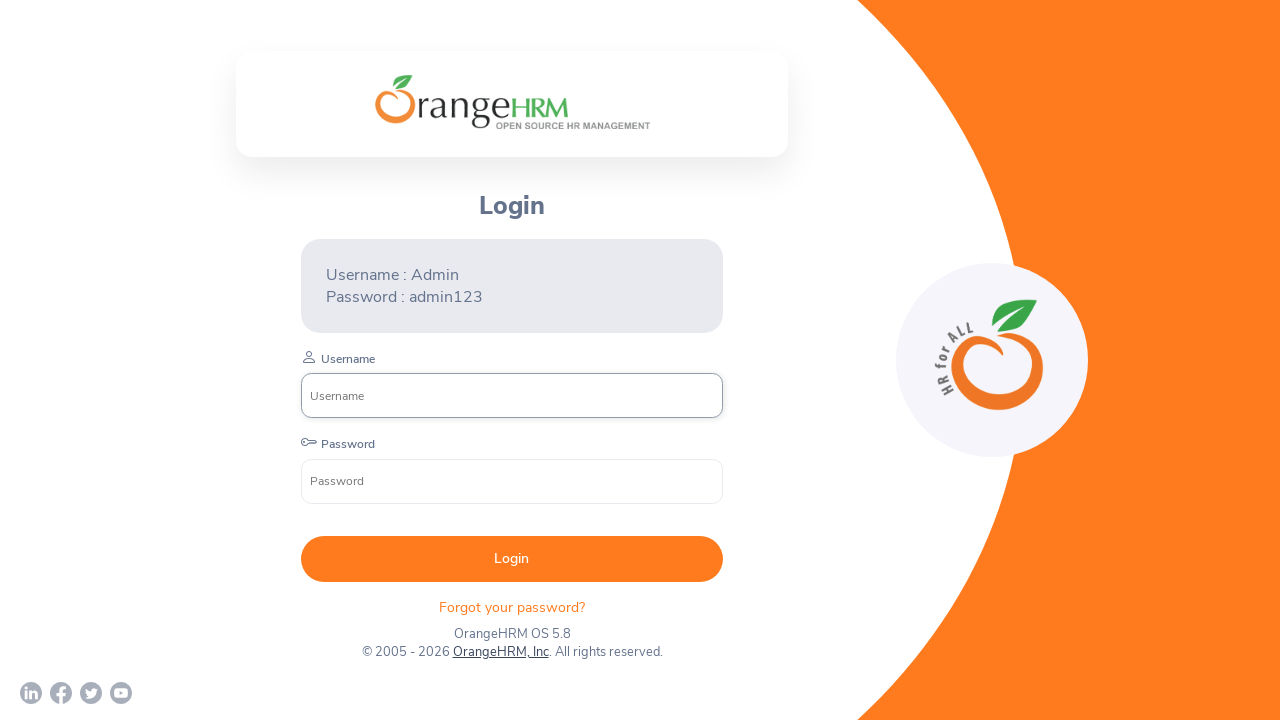

Waited for page to reach domcontentloaded state
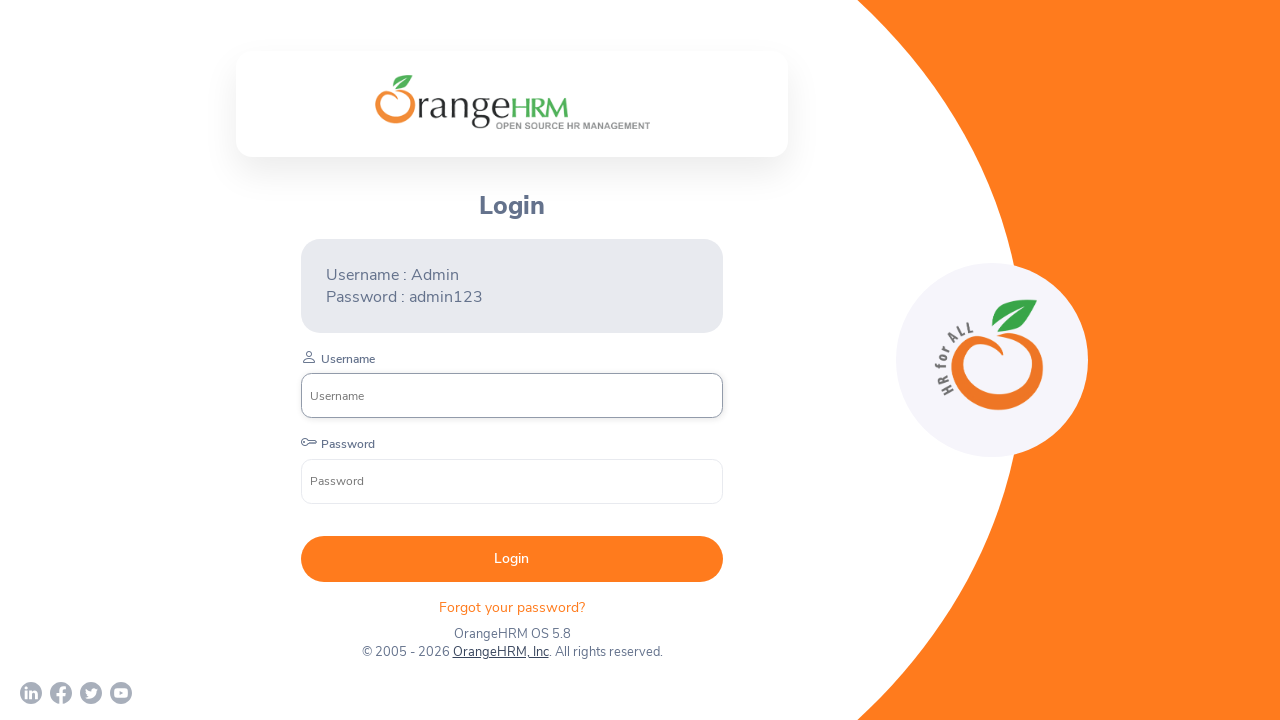

Verified URL contains 'orangehrmlive'
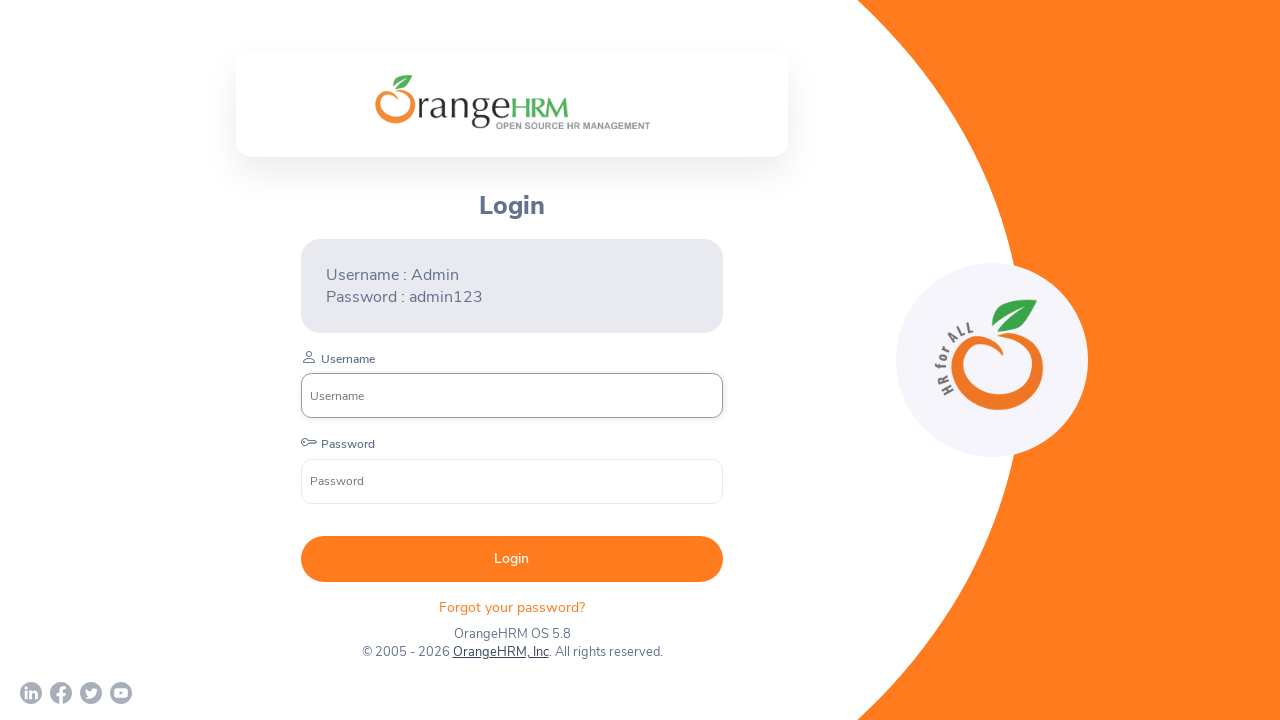

Verified page title equals 'OrangeHRM'
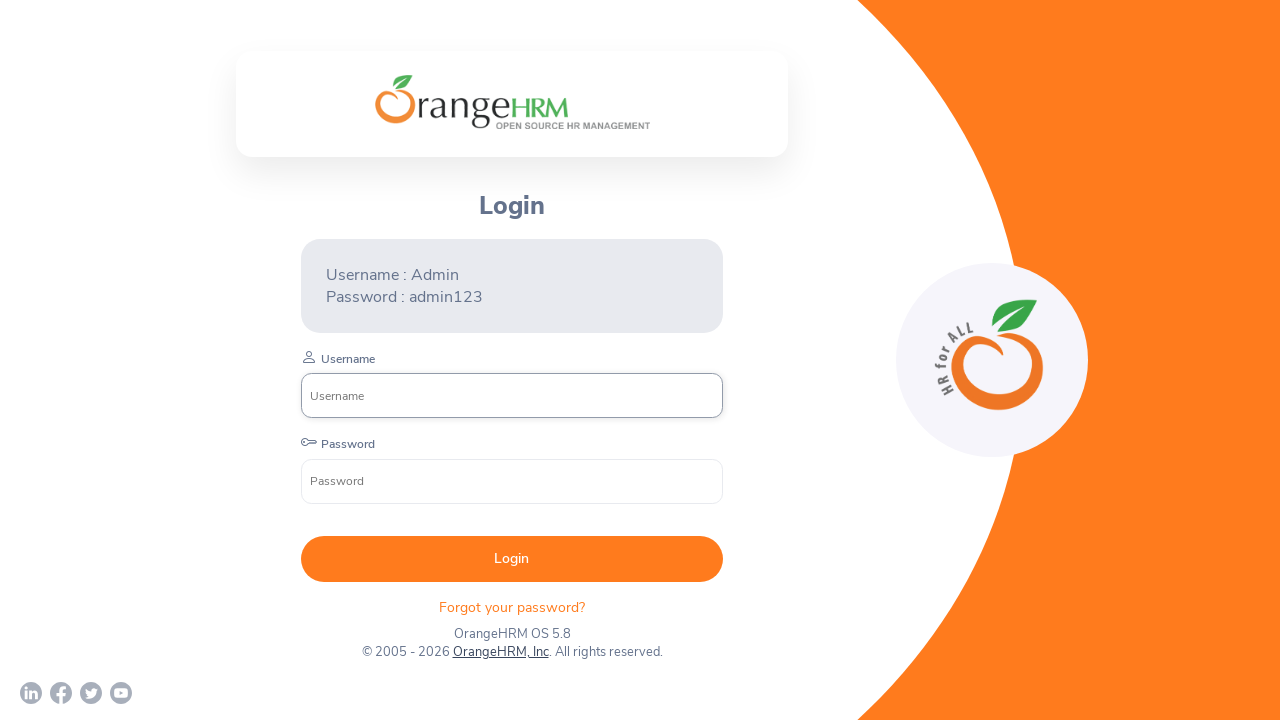

Verified links are present on the page
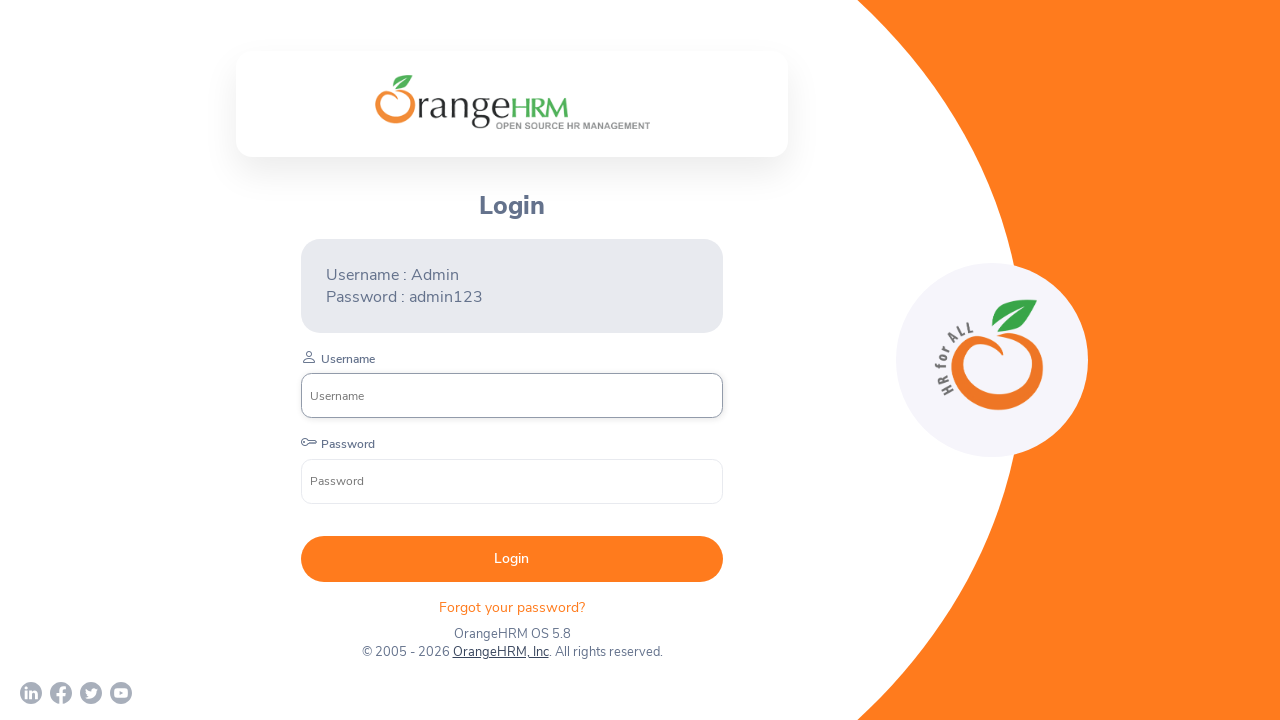

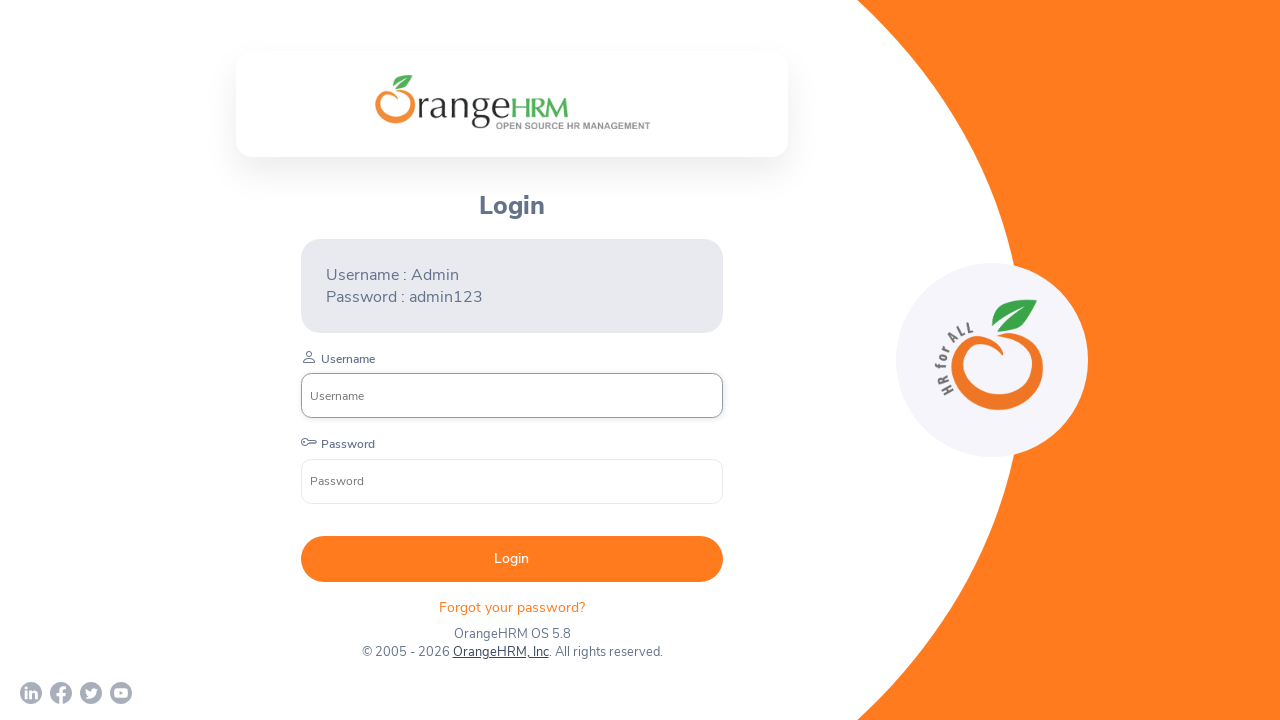